Opens the Selenium website with a mobile viewport and verifies the page title

Starting URL: https://www.selenium.dev

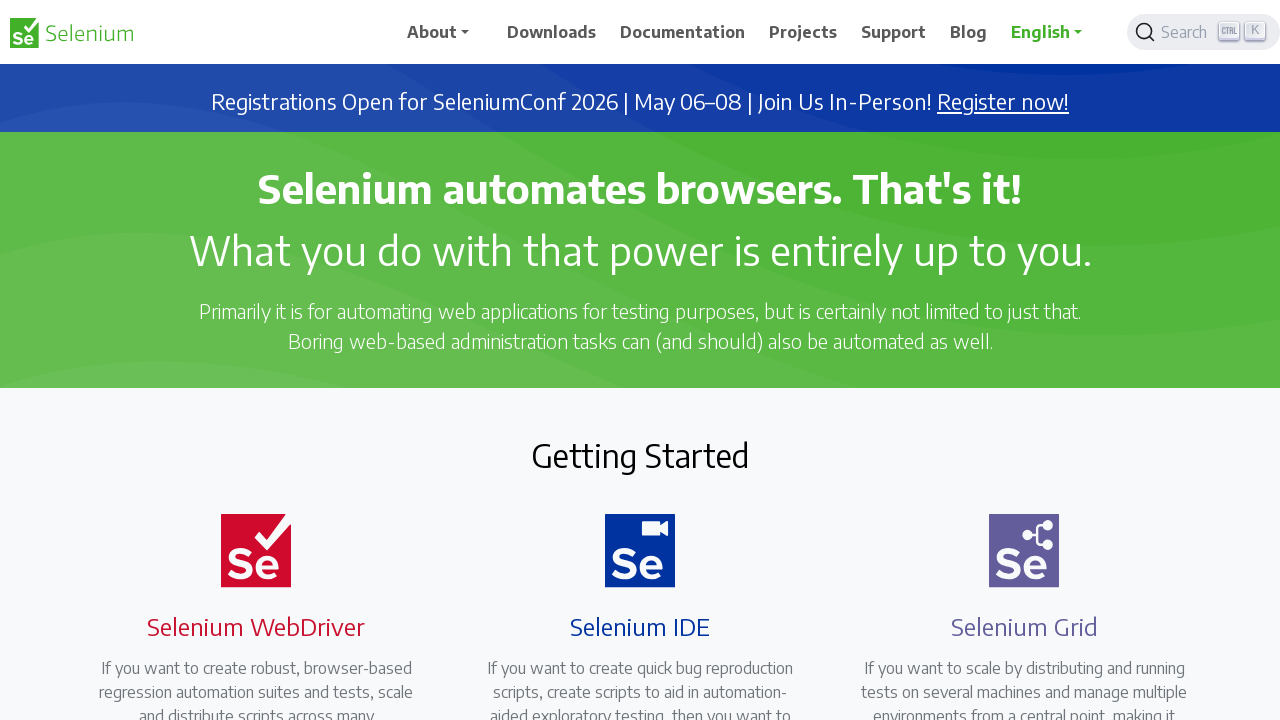

Set viewport to mobile dimensions (412x915)
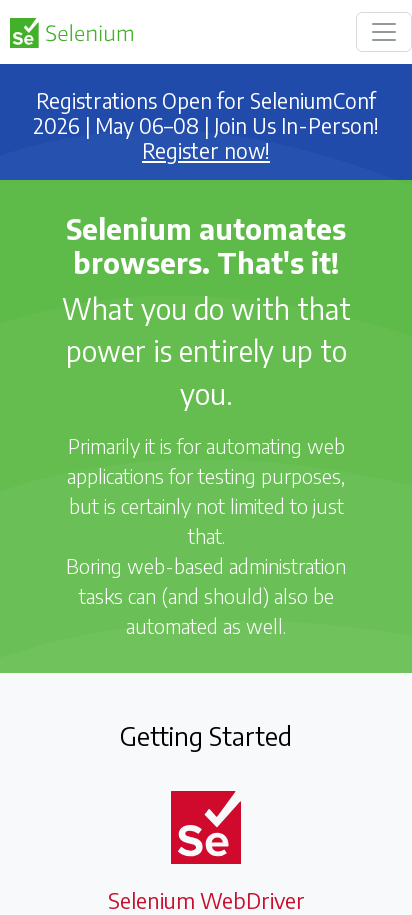

Verified page title is 'Selenium'
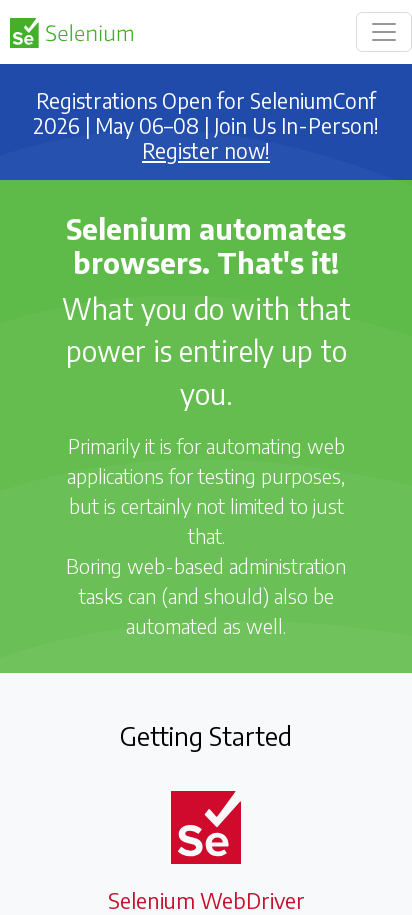

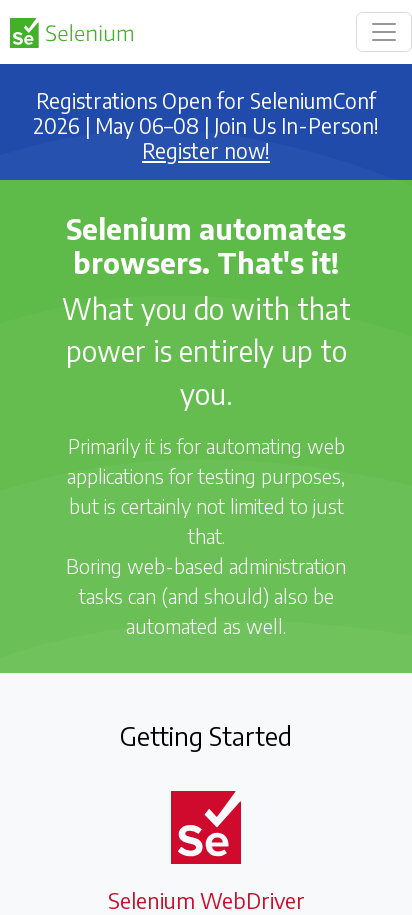